Navigates to the Sortable Data Tables page on the-internet.herokuapp.com and verifies that the data table is displayed correctly.

Starting URL: https://the-internet.herokuapp.com

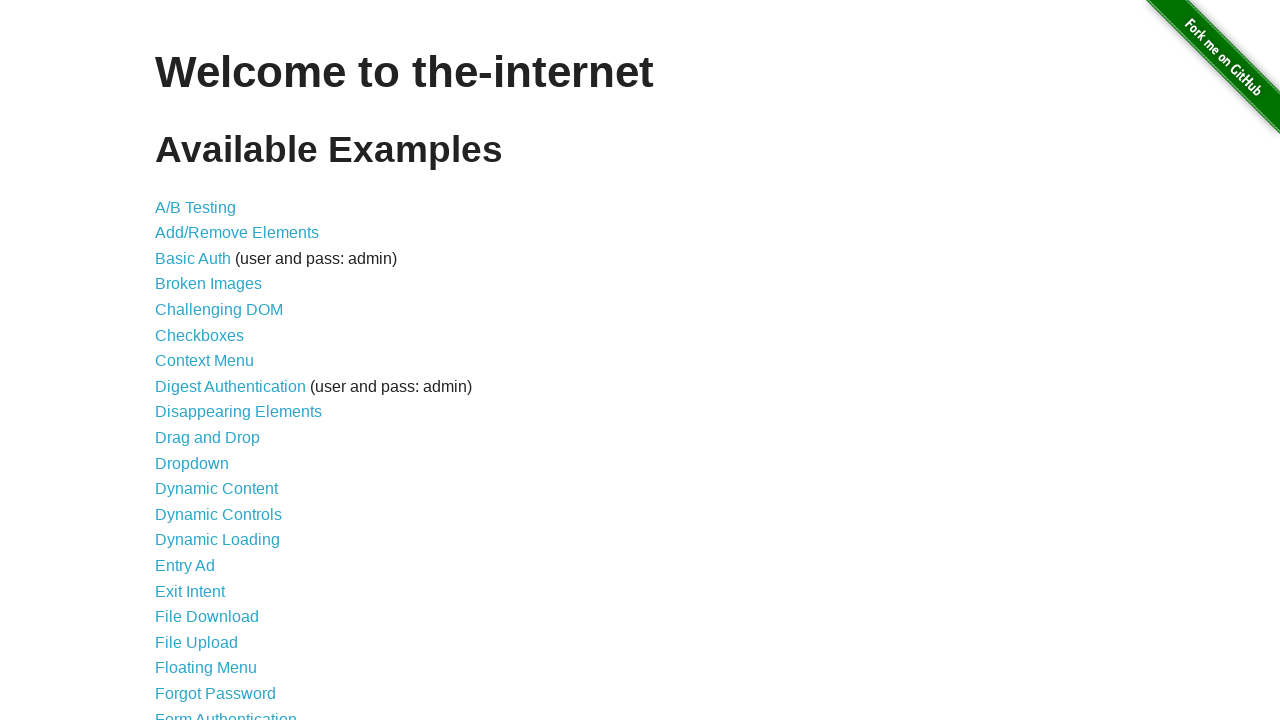

Clicked on 'Sortable Data Tables' link at (230, 574) on text=Sortable Data Tables
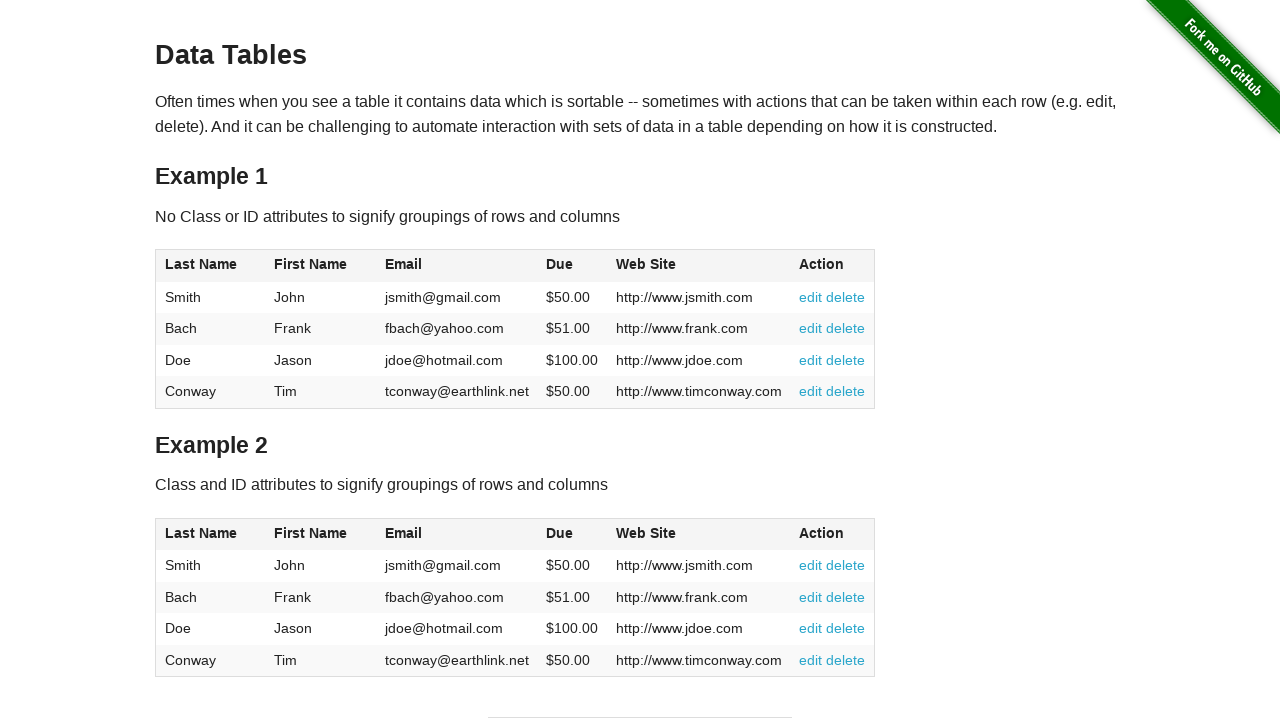

Sortable Data Tables page loaded with table1 visible
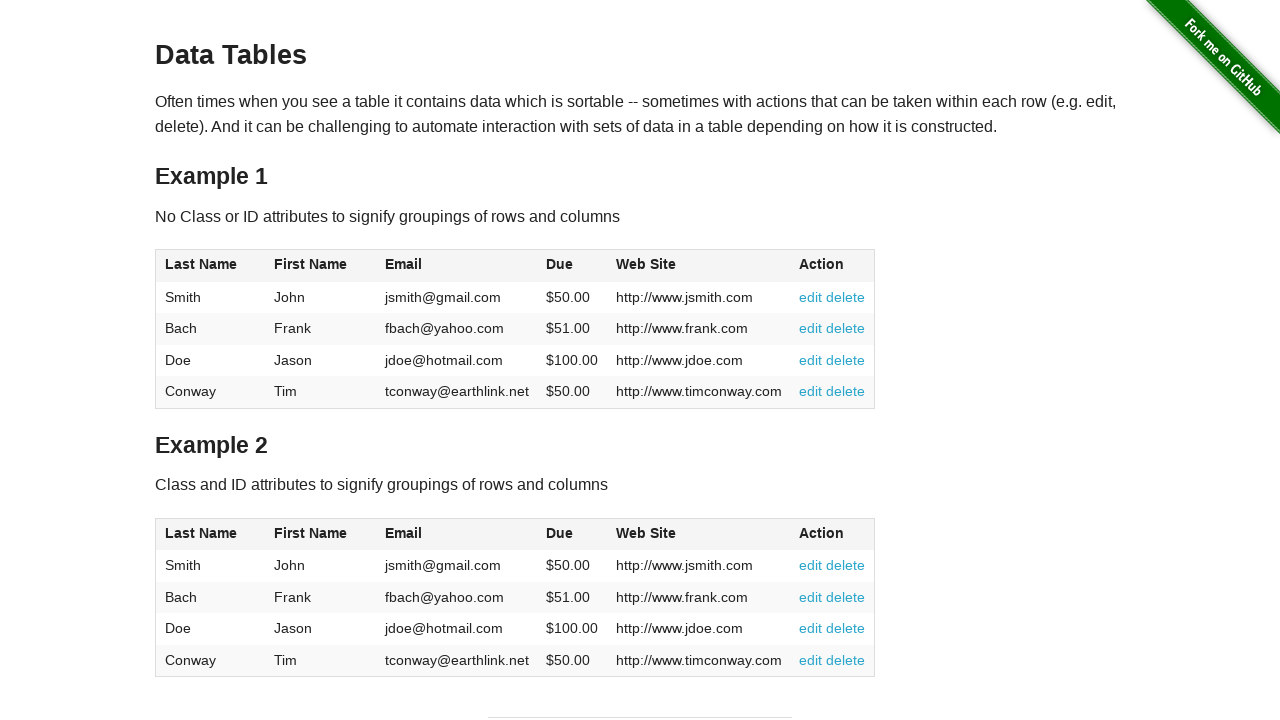

Data table rows loaded successfully
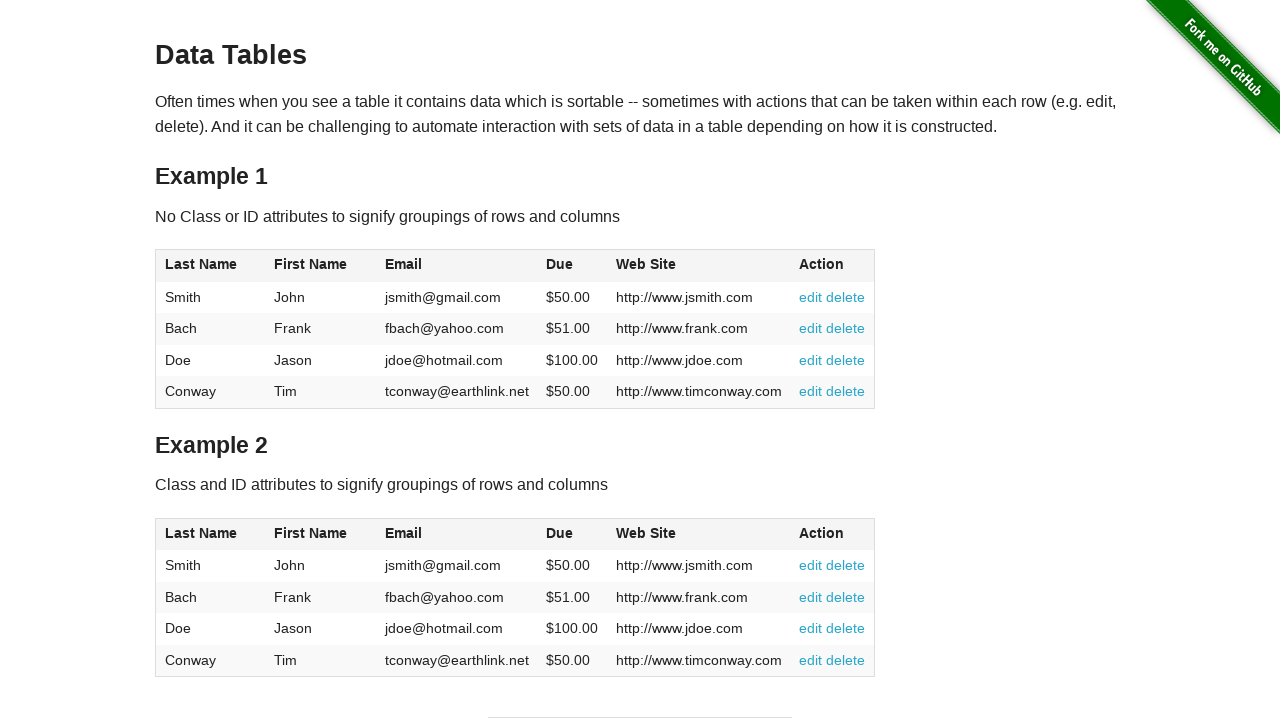

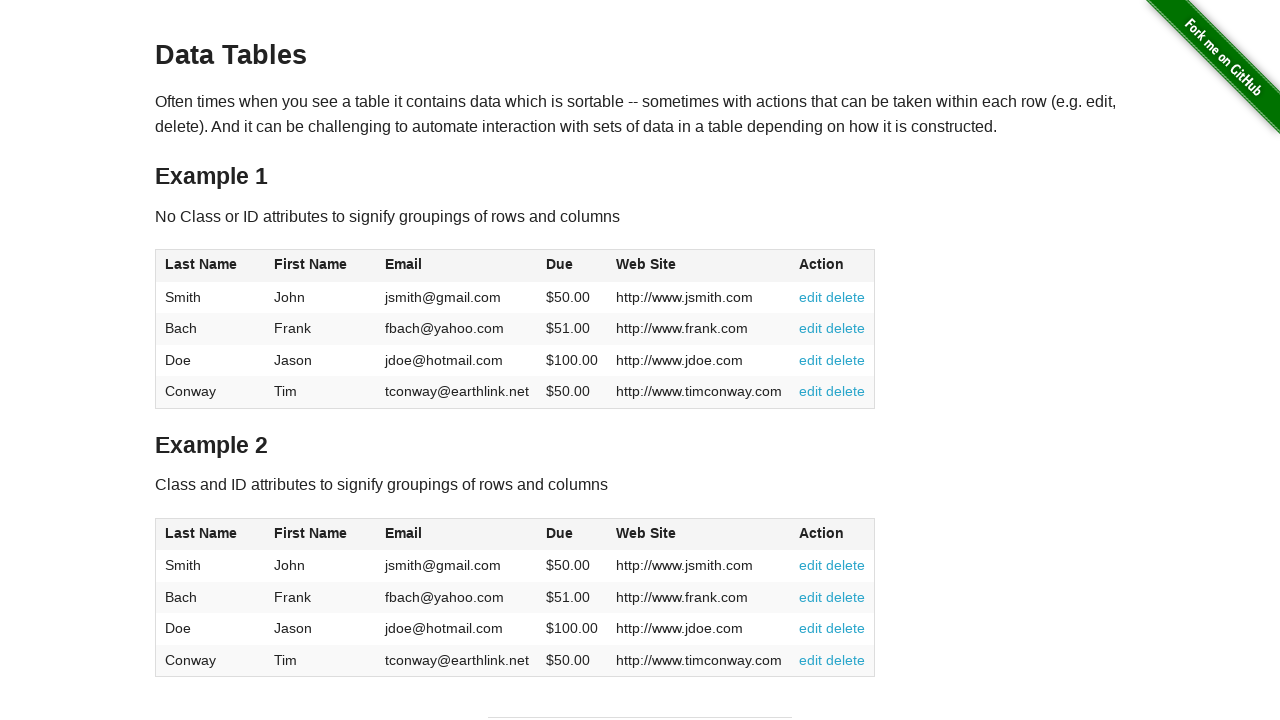